Tests double-click functionality on W3Schools try-it editor by switching to iframe and double-clicking on a paragraph element

Starting URL: https://www.w3schools.com/jsref/tryit.asp?filename=tryjsref_ondblclick

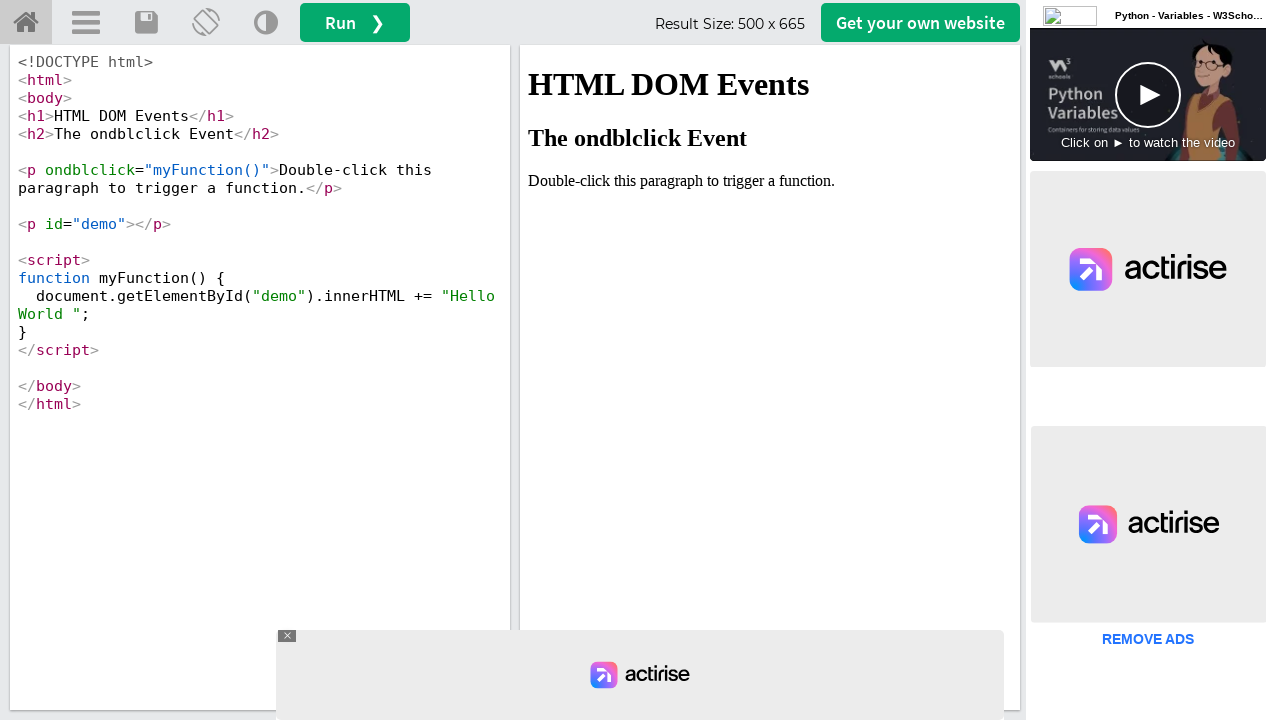

Navigated to W3Schools try-it editor for ondblclick example
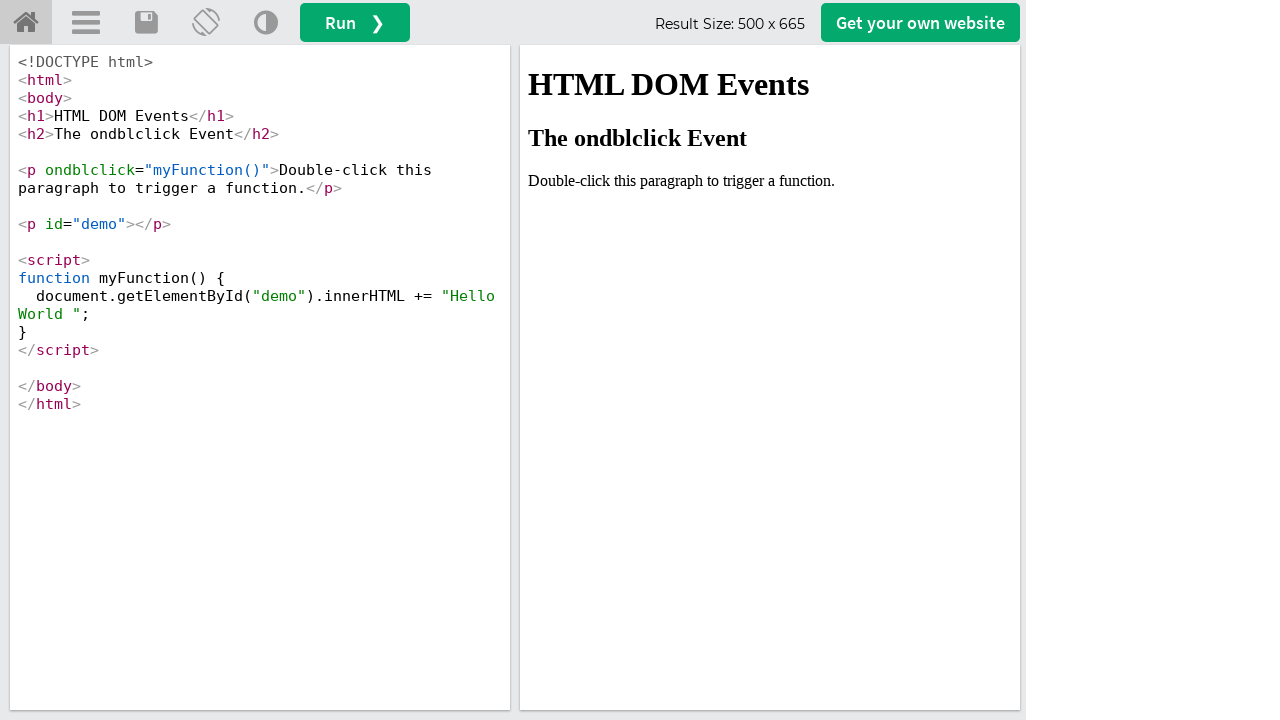

Located iframe with id 'iframeResult' containing the example
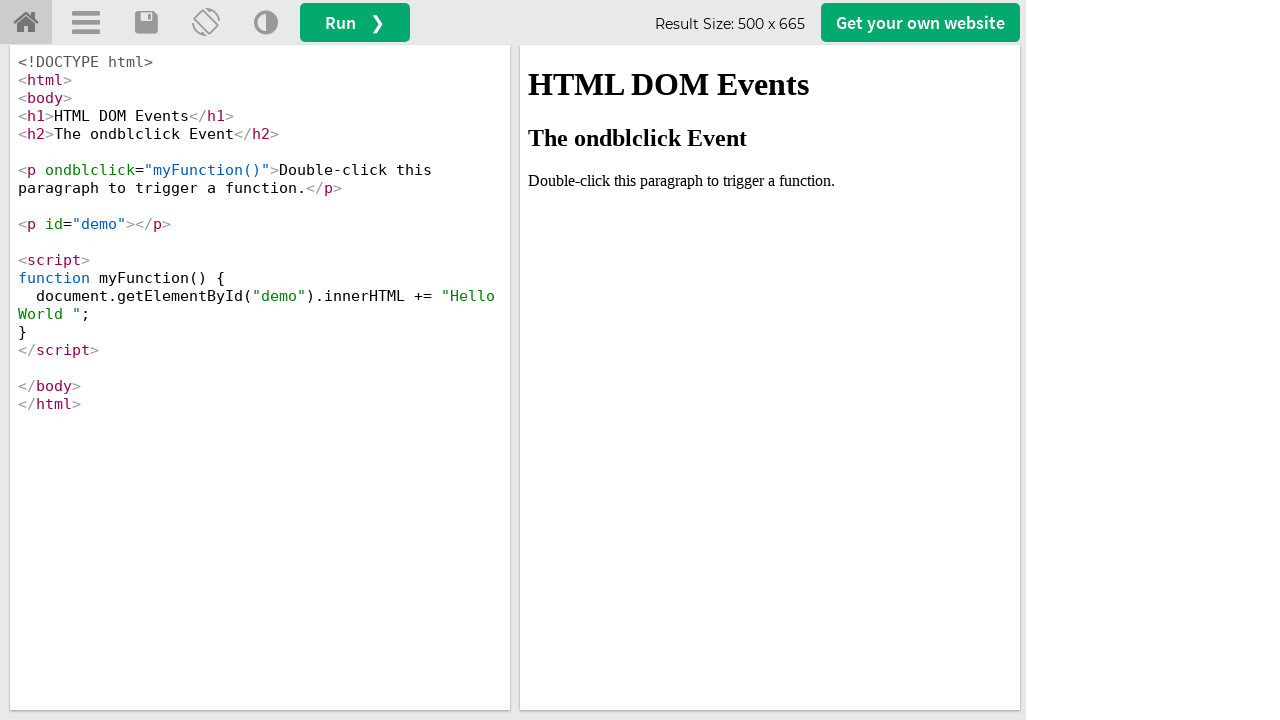

Double-clicked on paragraph element containing 'Double' text at (770, 181) on iframe[id='iframeResult'] >> internal:control=enter-frame >> xpath=//p[contains(
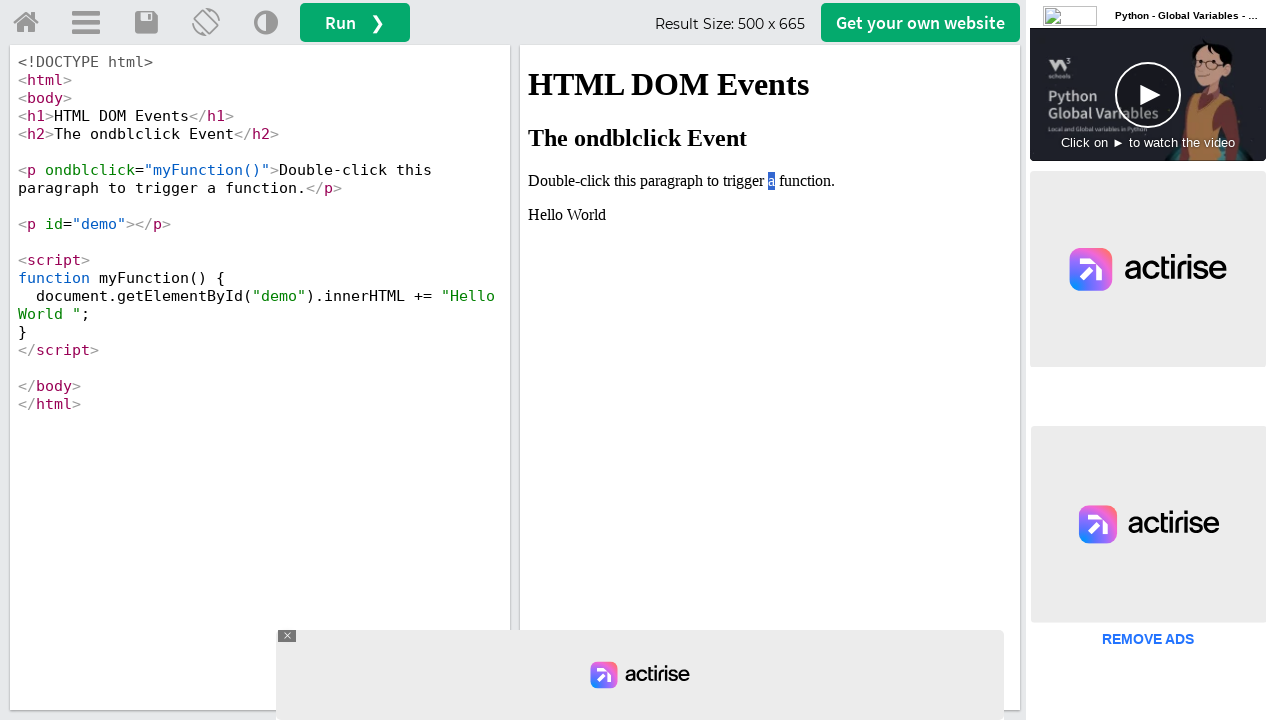

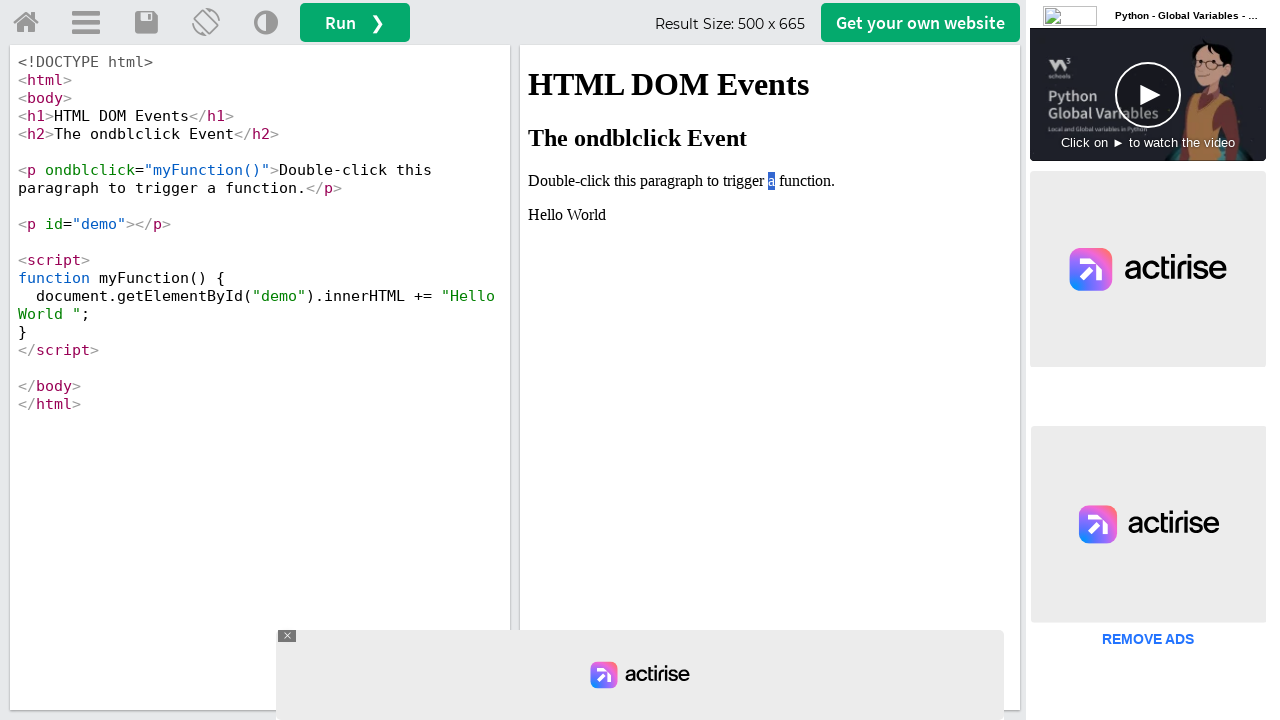